Tests the search functionality on an ebooks website by entering a search query "QA" and clicking the search button

Starting URL: http://it-ebooks.info/

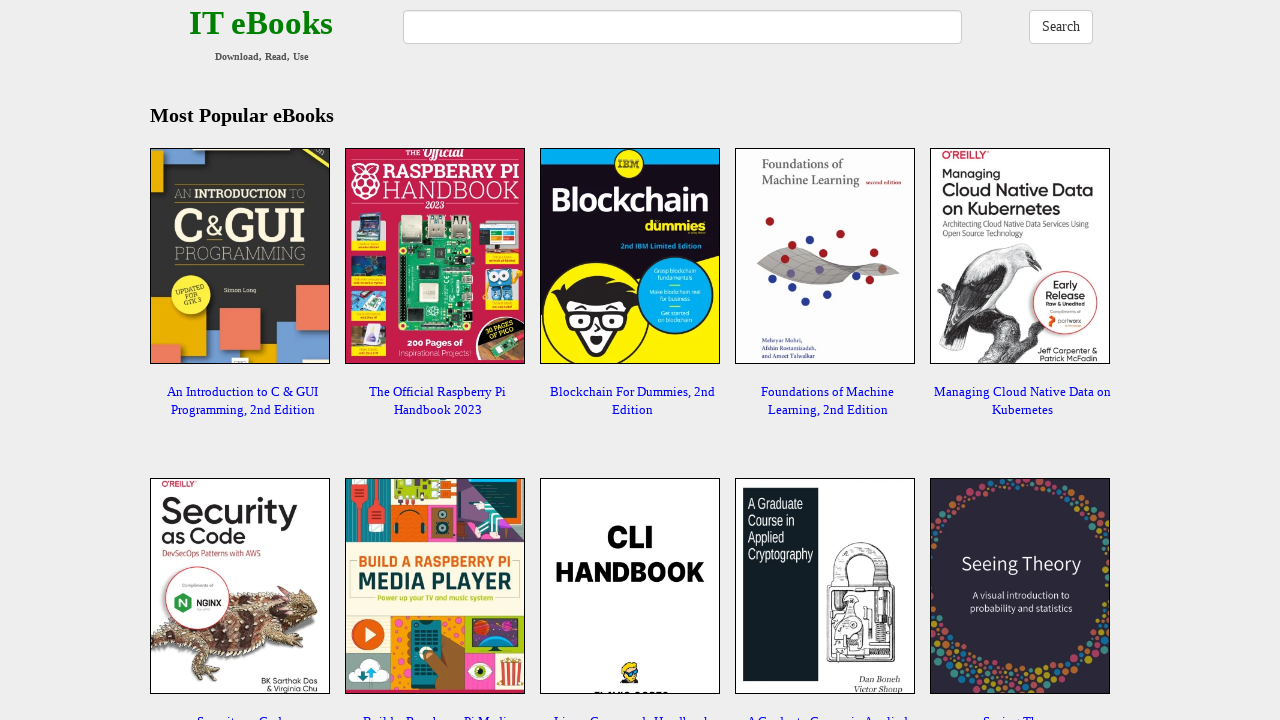

Filled search field with 'QA' on #q
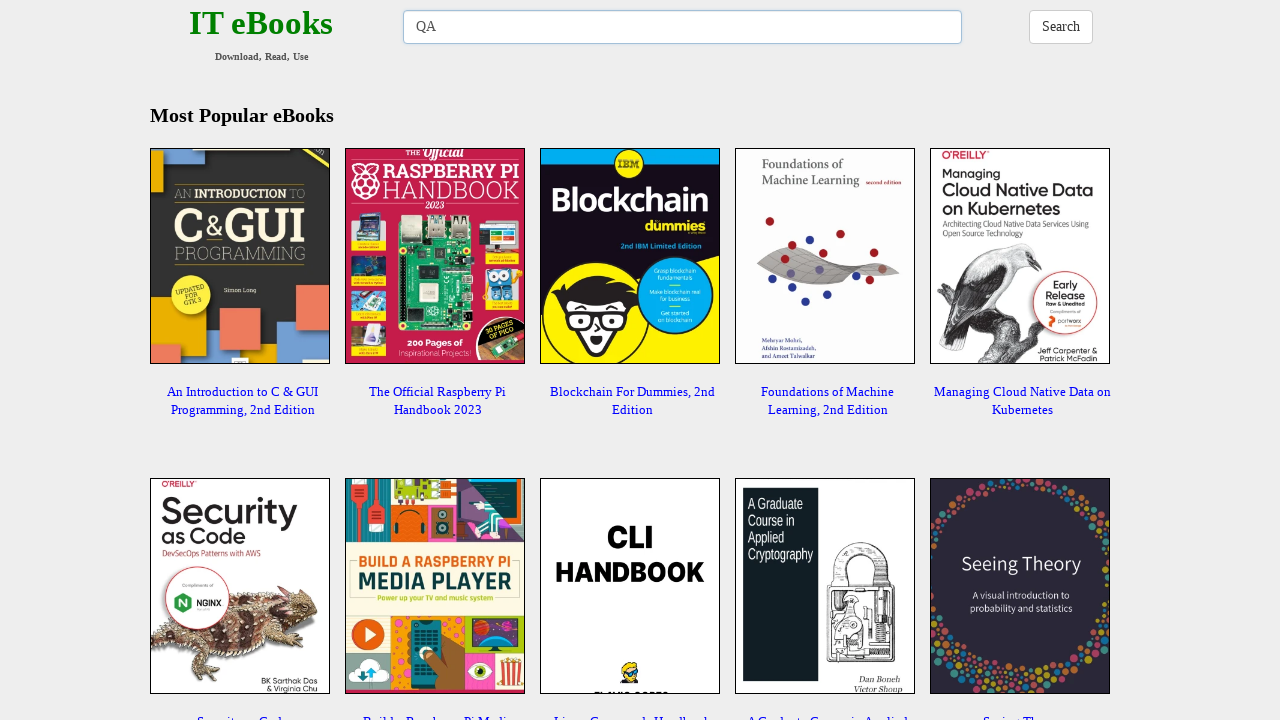

Clicked search button to search for 'QA' at (825, 256) on xpath=//html/body/div[2]/div[4]/div/a/img
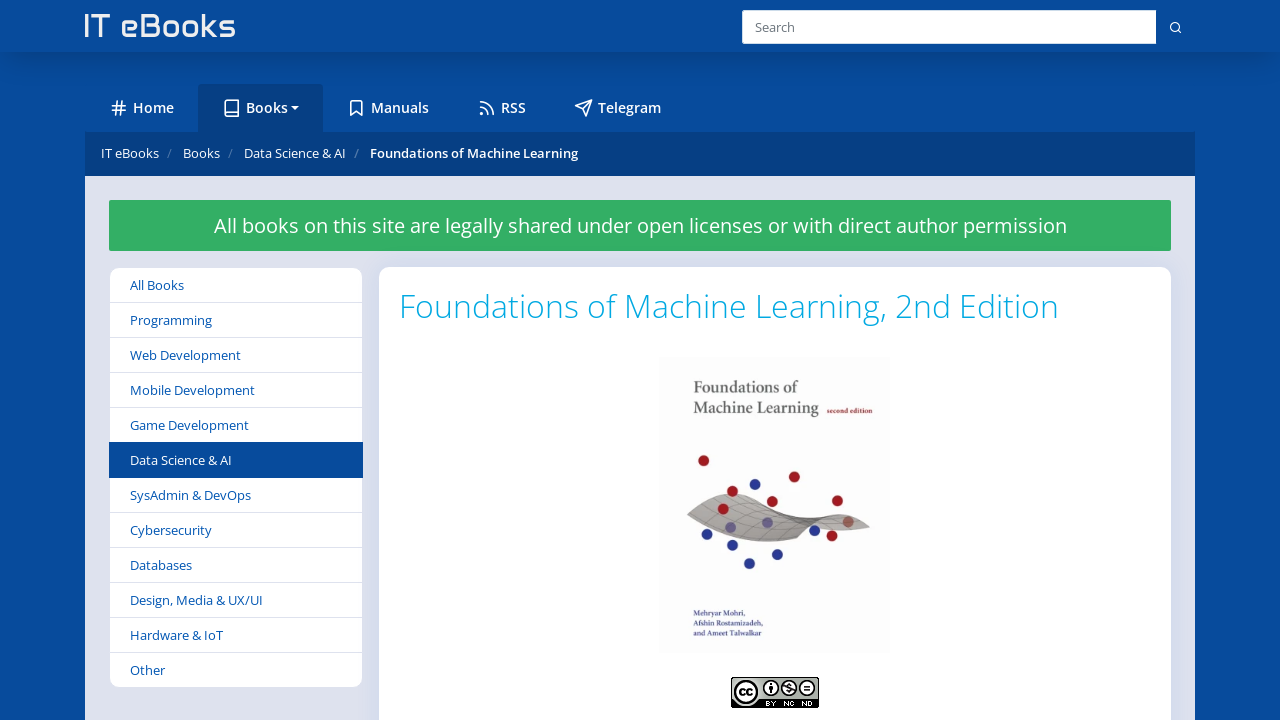

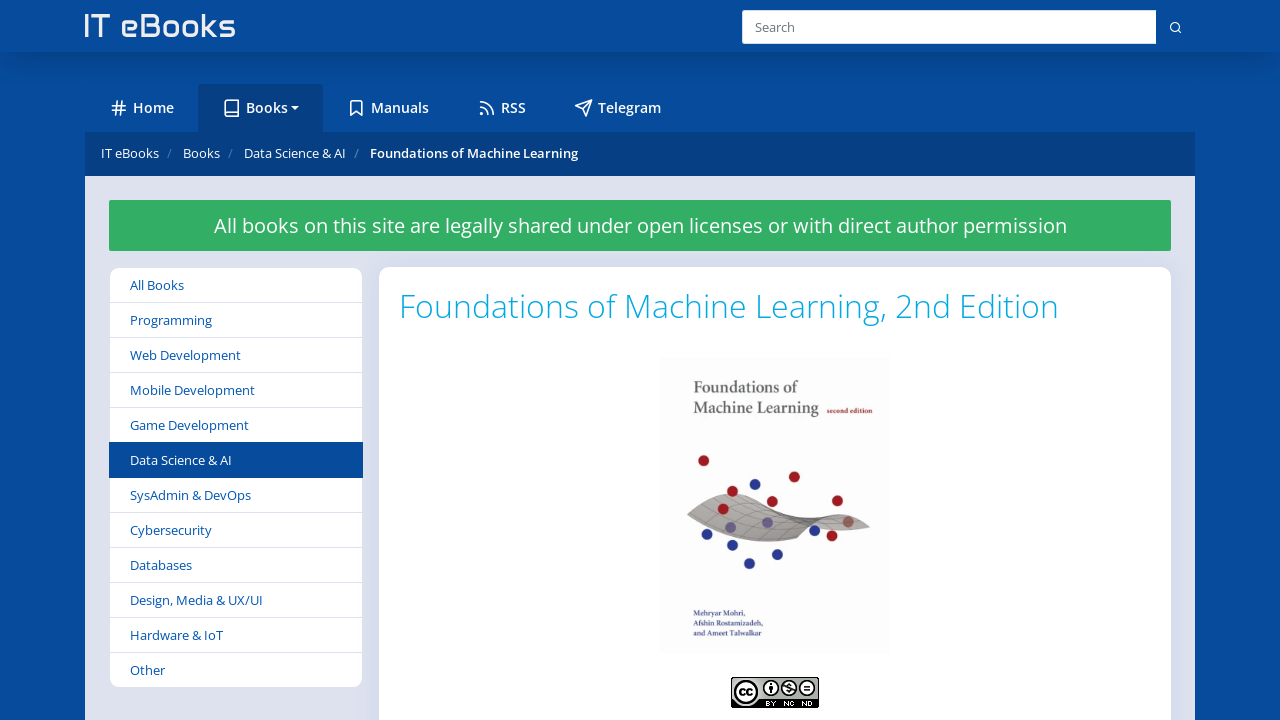